Tests clicking on the banner image which opens a new tab, verifying that two tabs are open

Starting URL: https://demoqa.com/

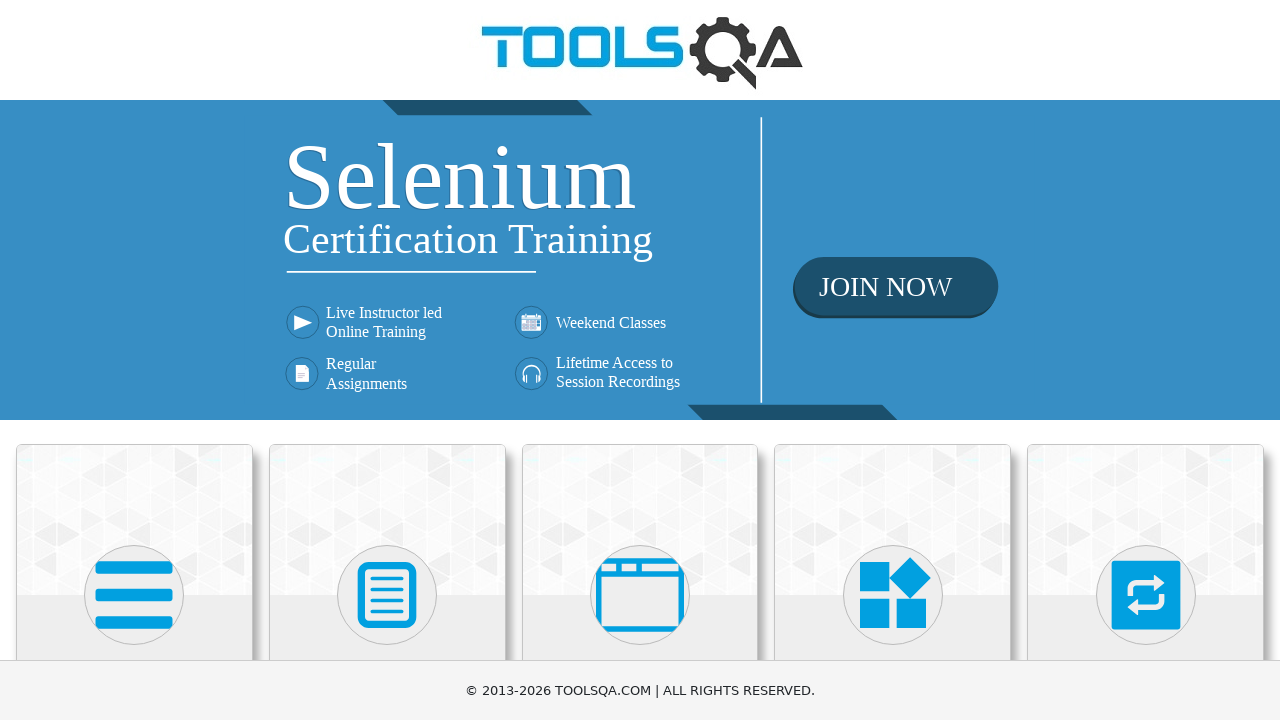

Clicked on banner image at (640, 260) on img.banner-image
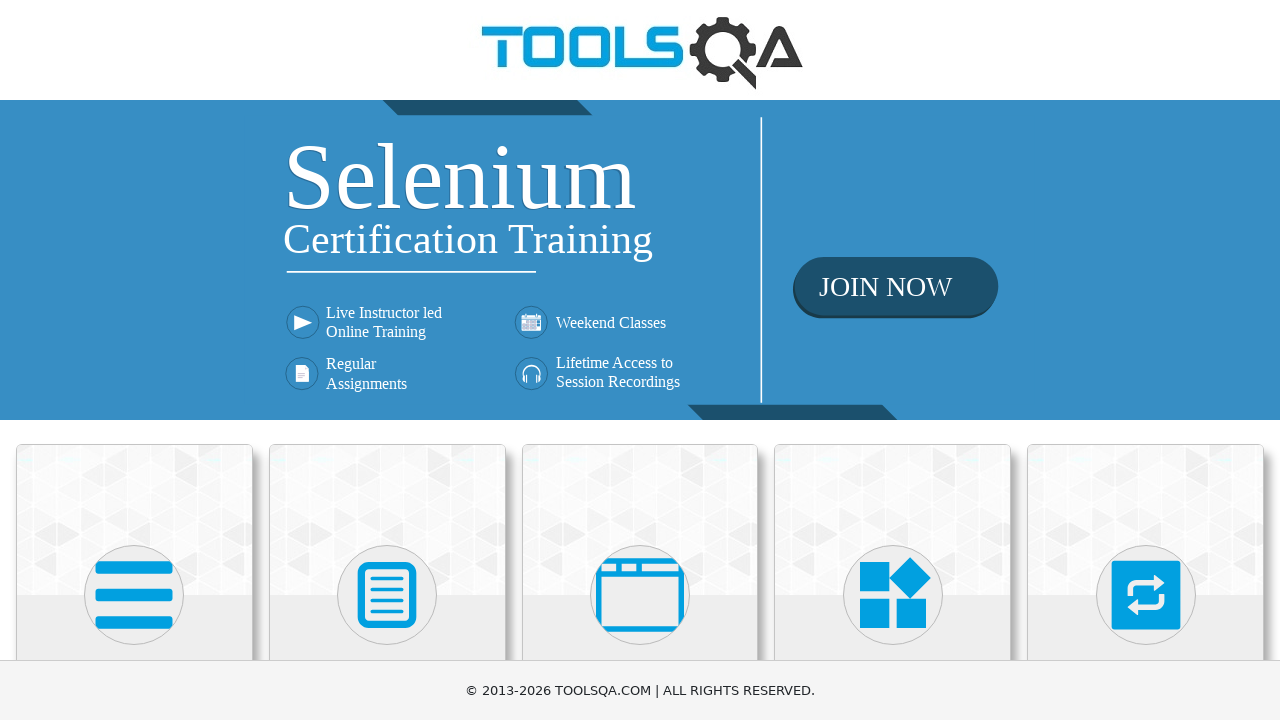

Waited 1000ms for new tab to open
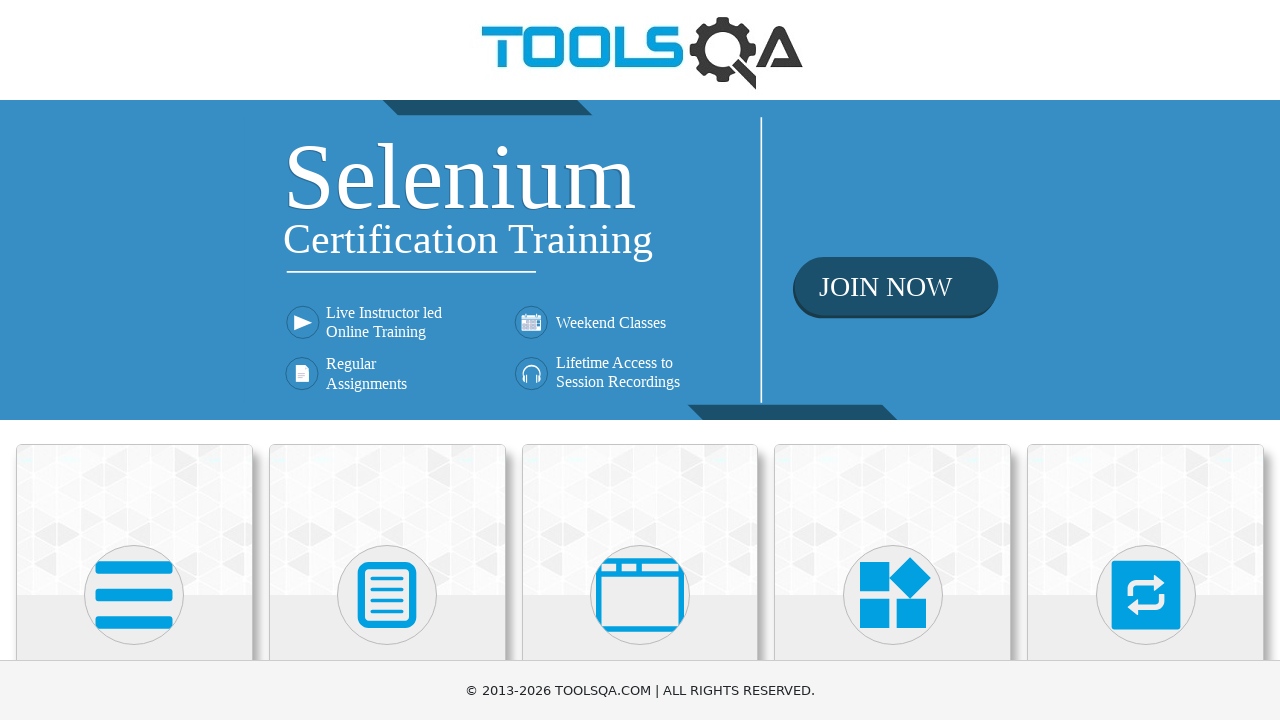

Verified that two tabs are open
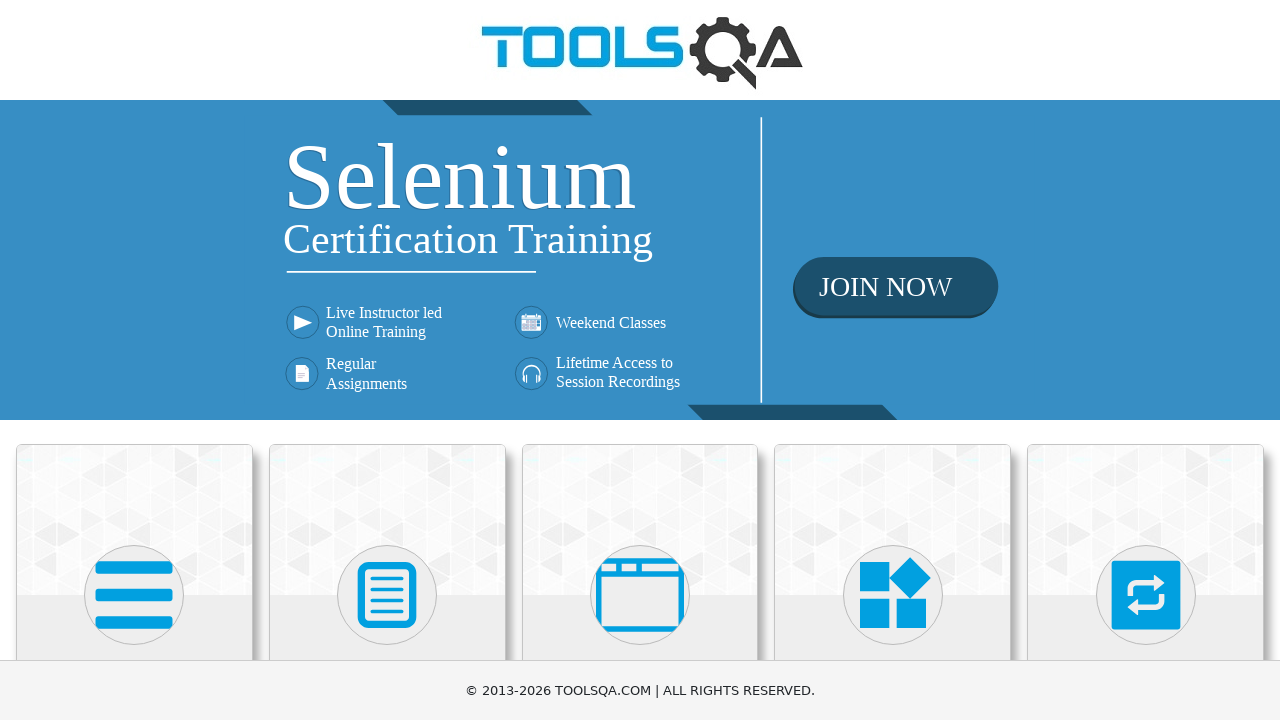

Verified original tab URL is still https://demoqa.com/
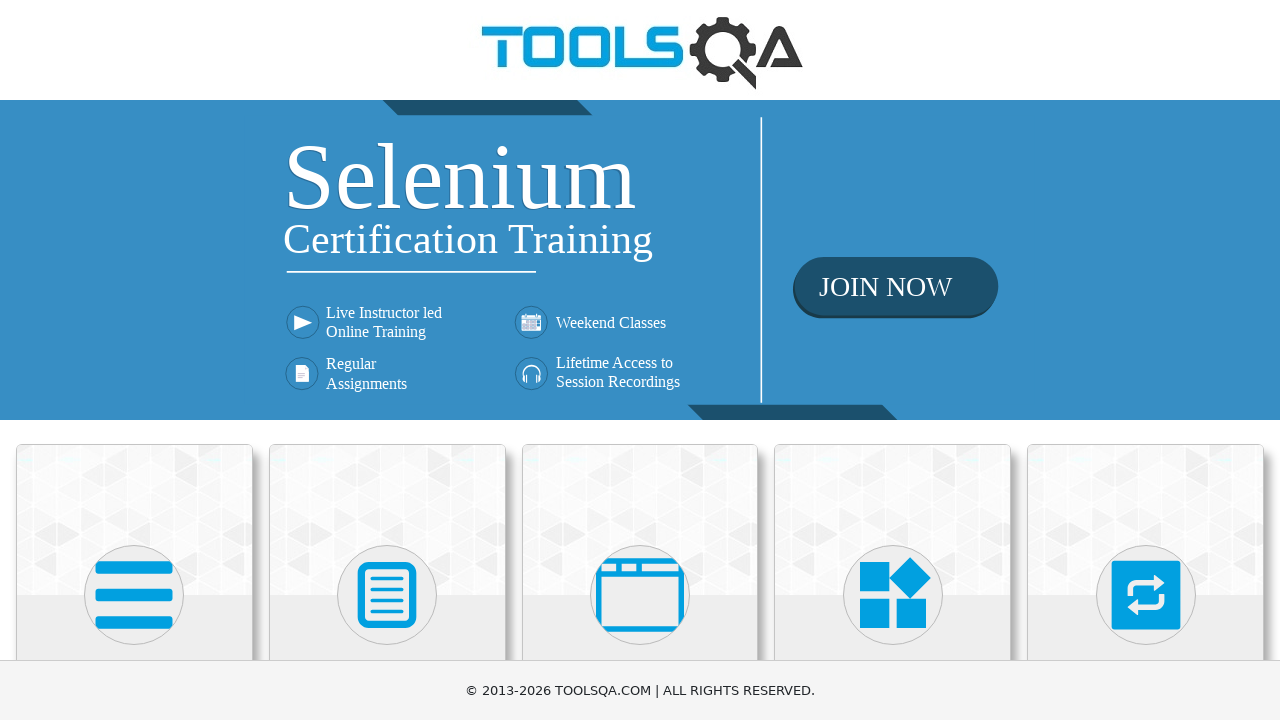

Switched to new tab
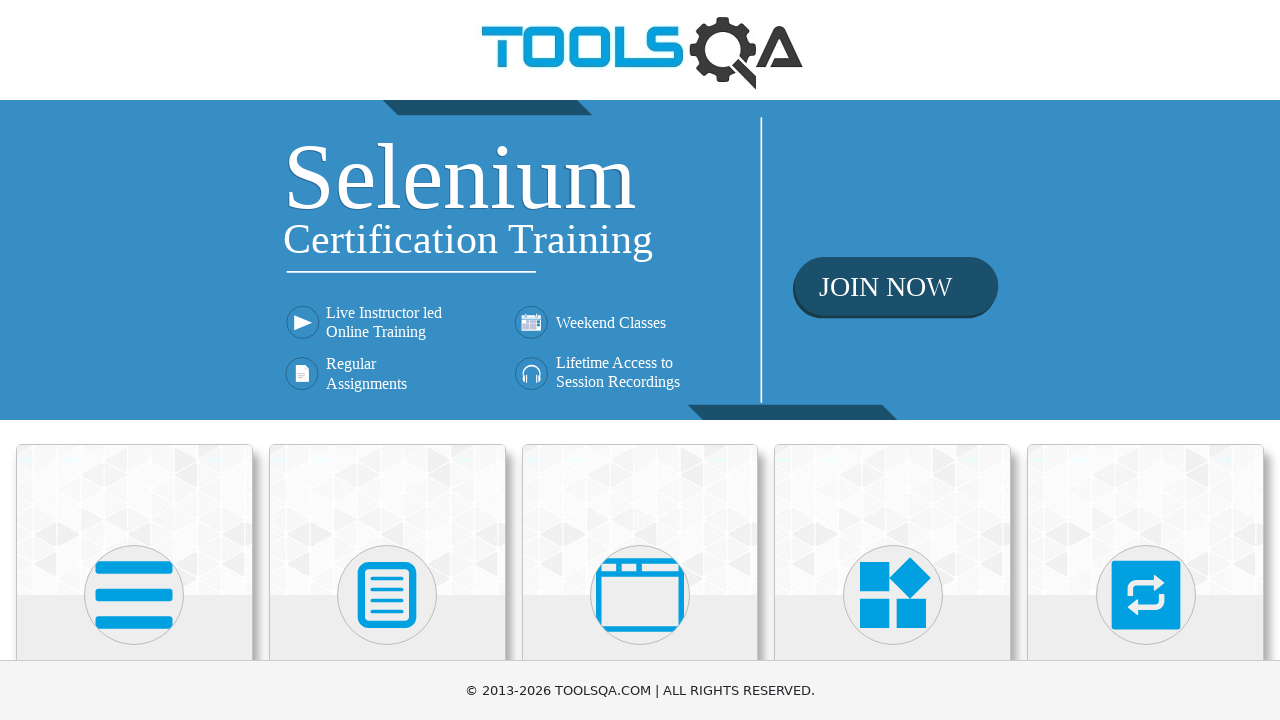

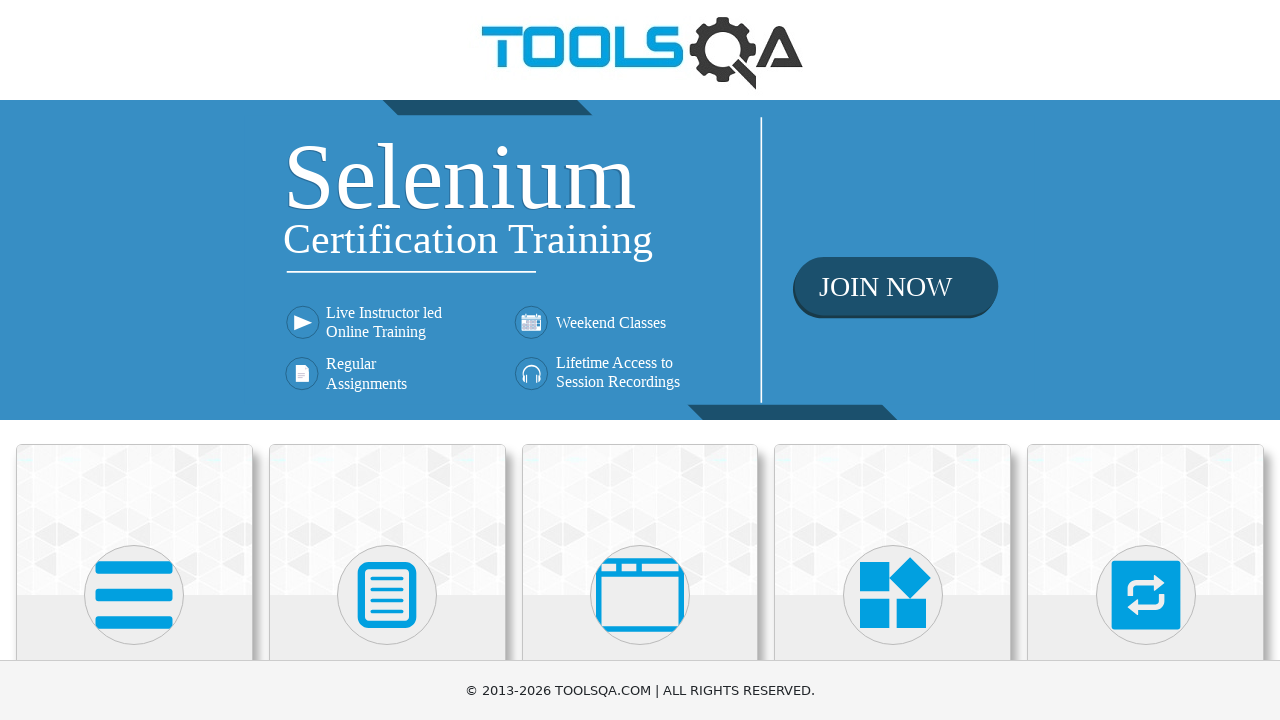